Tests the Automation Exercise website by verifying the number of links on the page, navigating to the Products page, and checking if the special offer element is visible

Starting URL: https://www.automationexercise.com/

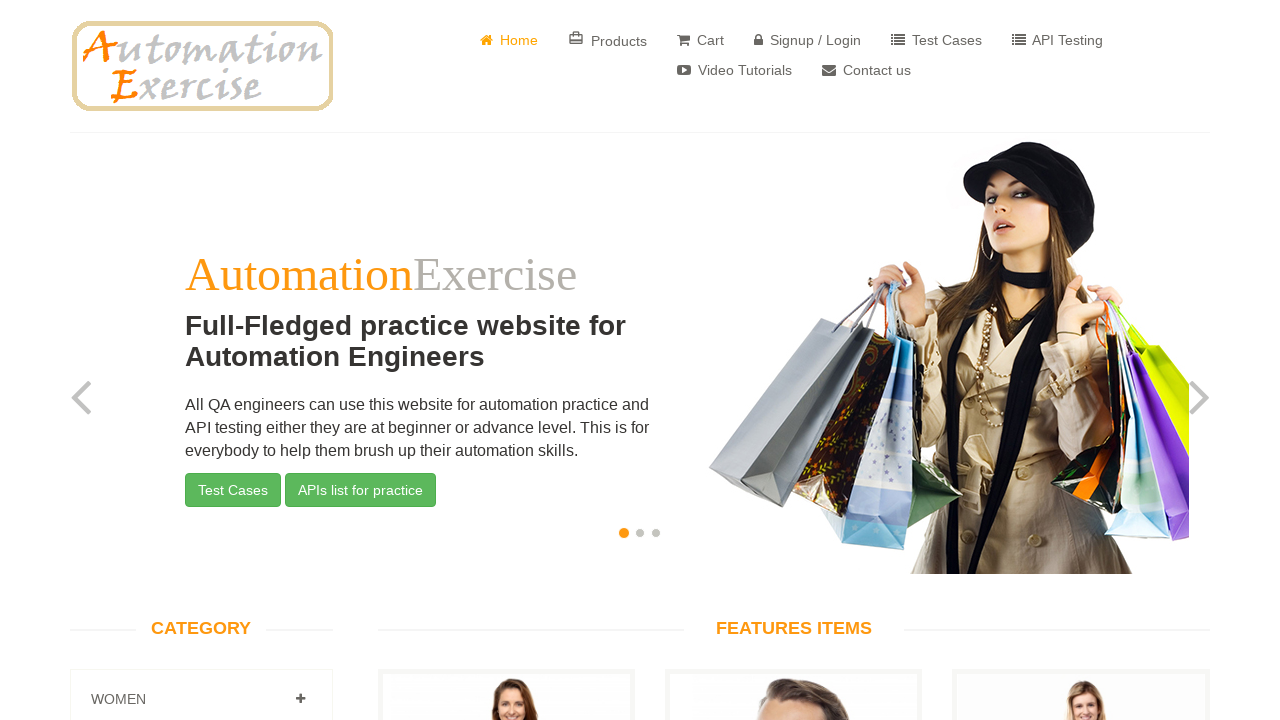

Located all link elements on the page
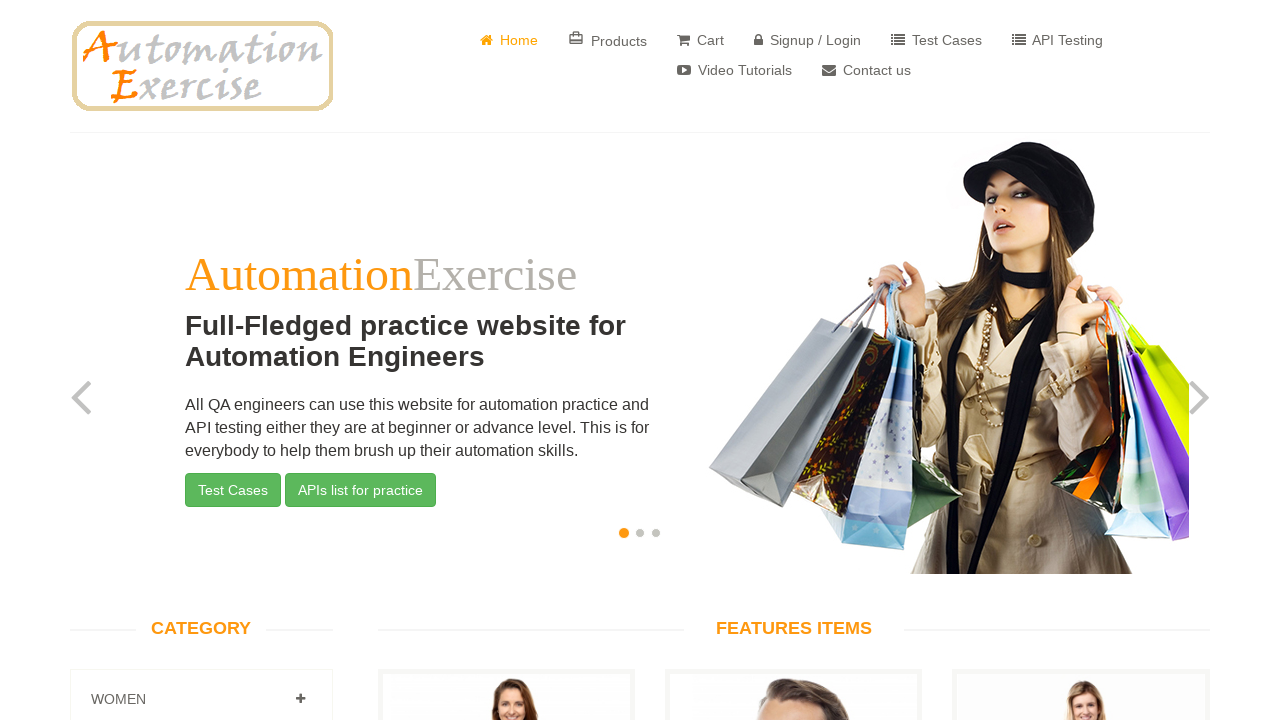

Verified link count: expected 147, found 147
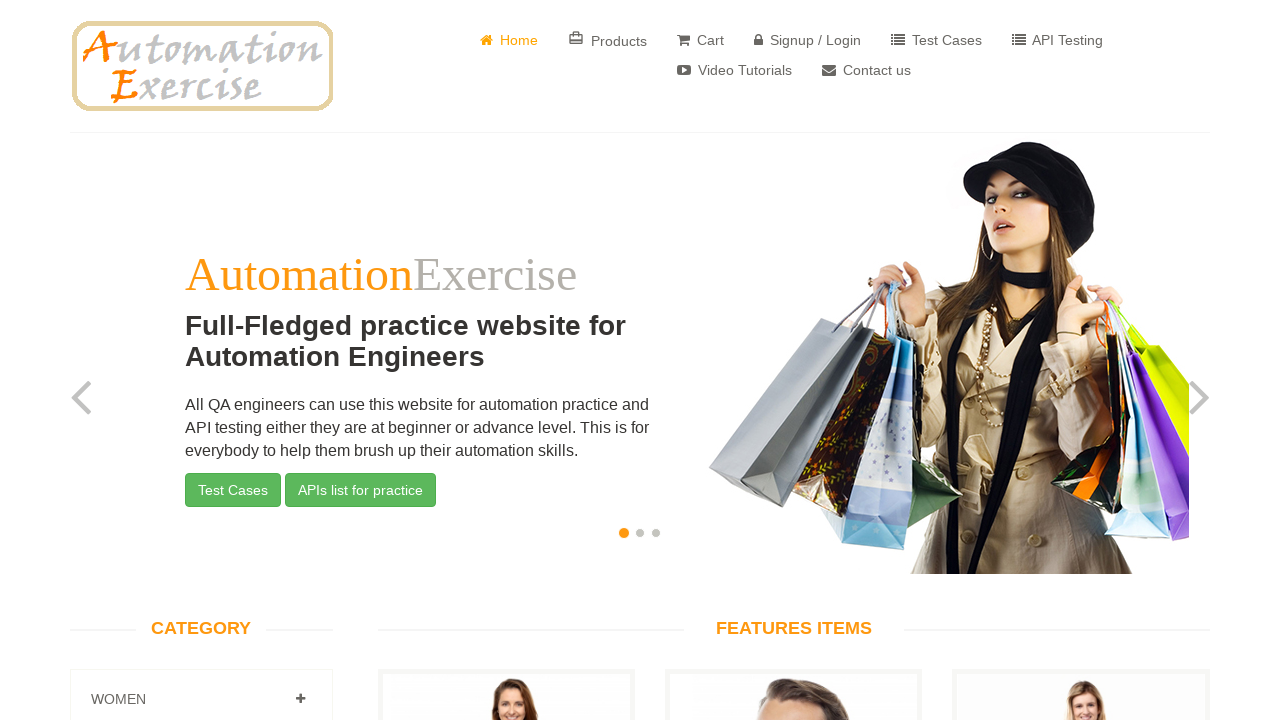

Clicked on the Products link at (608, 40) on text=Products
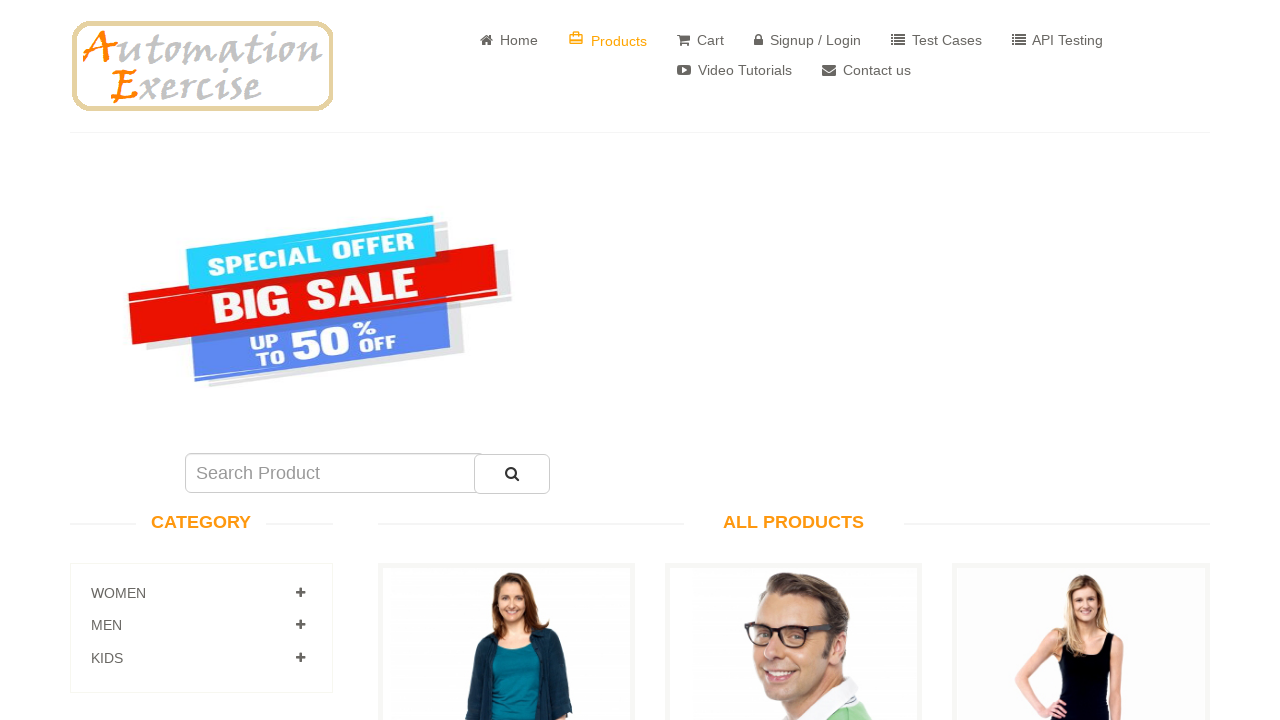

Waited for special offer element to load
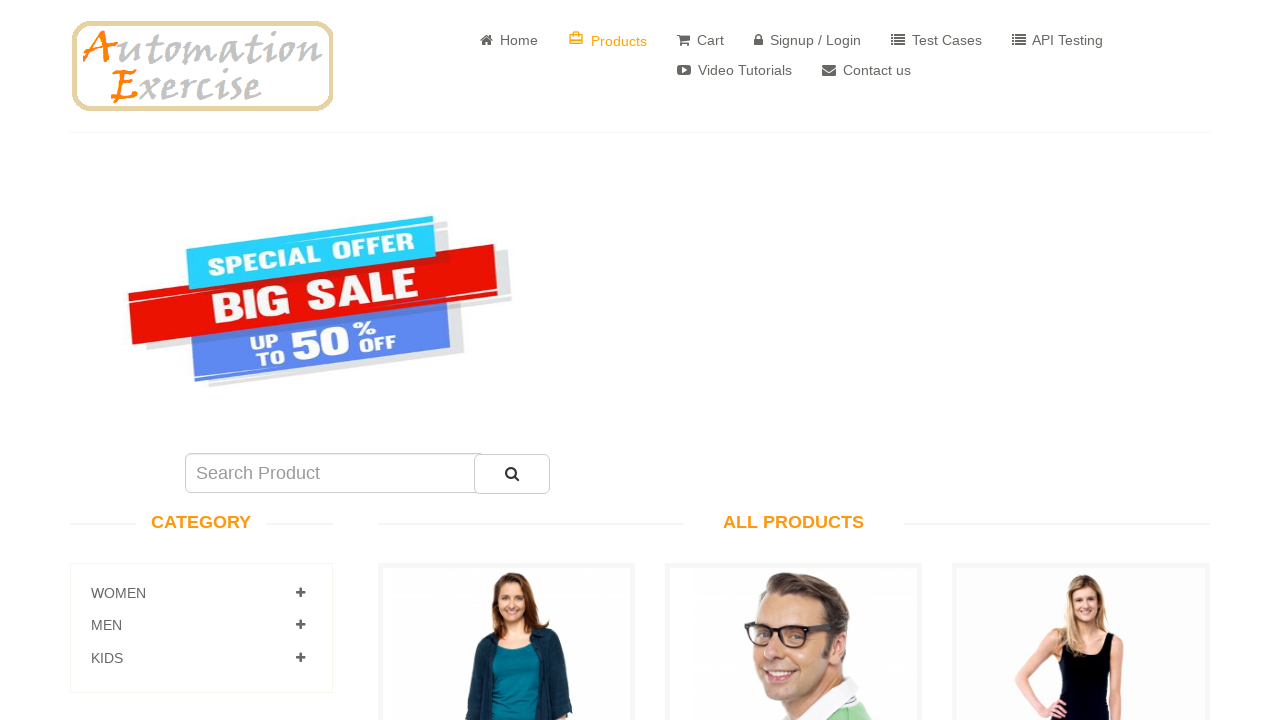

Located the special offer element (#sale_image)
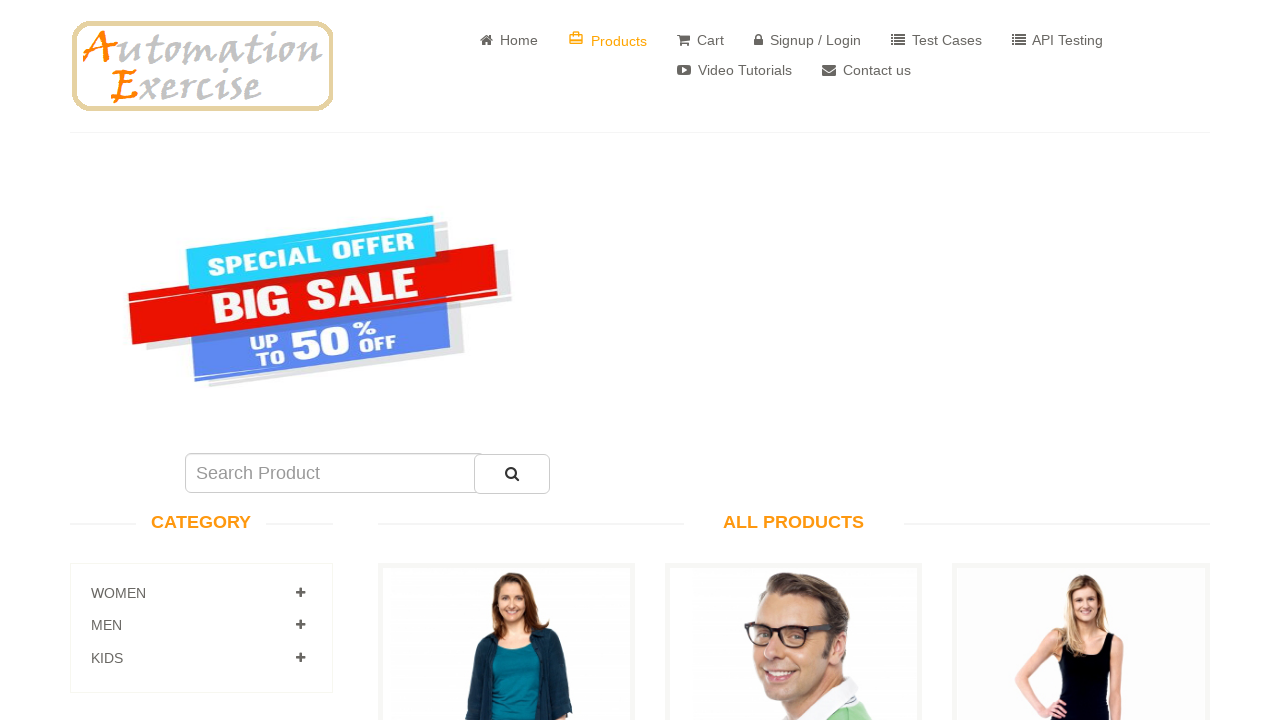

Verified special offer element visibility
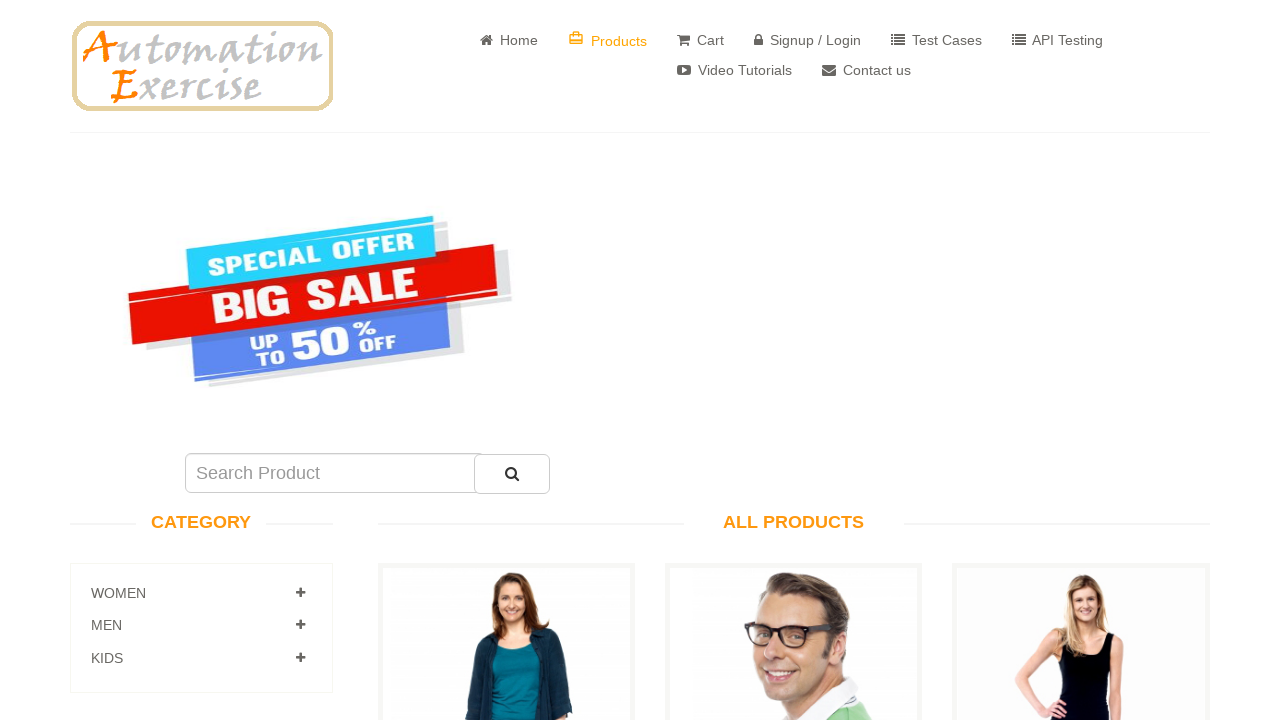

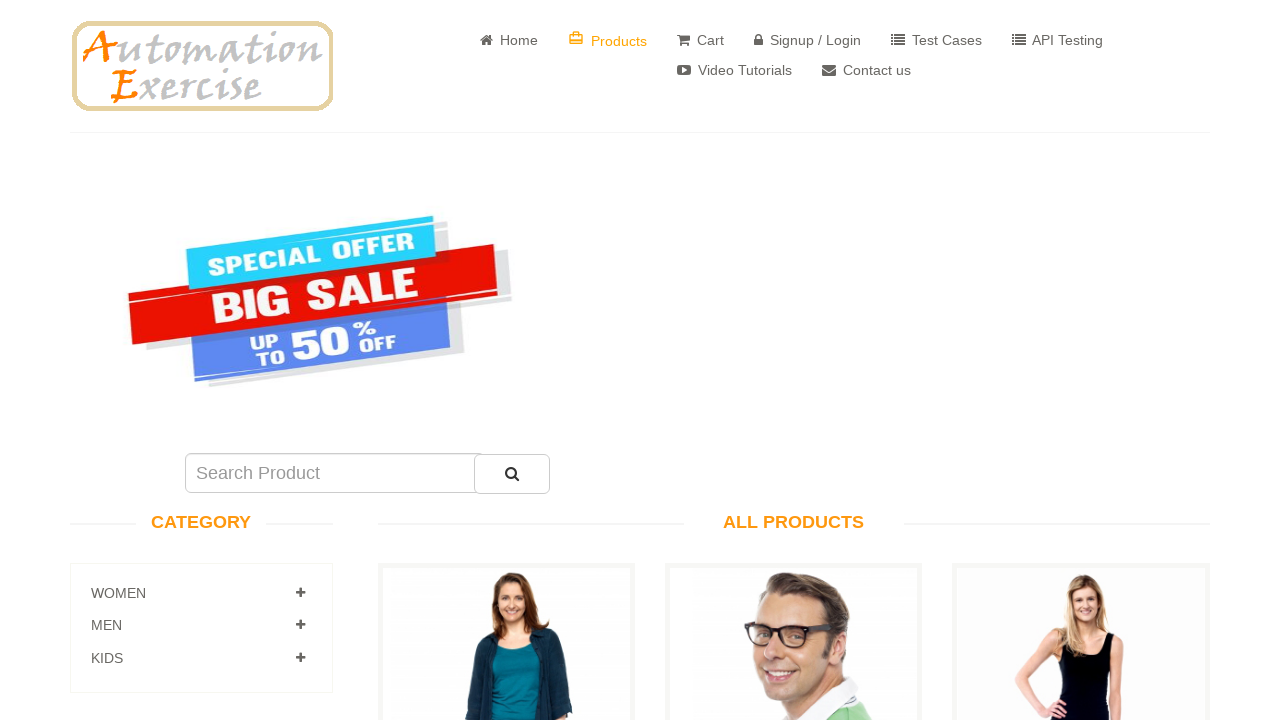